Tests clicking a button that has a dynamically generated ID on each page load, verifying the ability to locate elements without relying on static IDs. The test clicks the button 3 times with page refreshes.

Starting URL: http://uitestingplayground.com/dynamicid

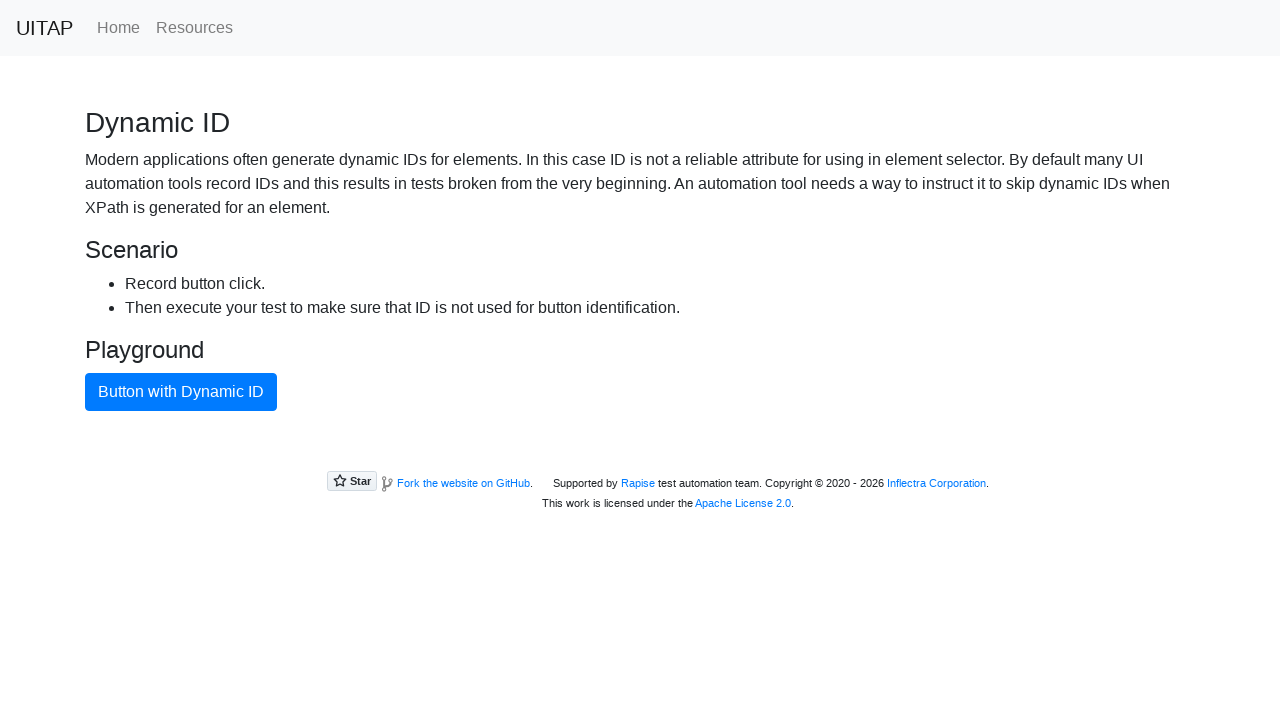

Waited for dynamic button to be present on initial page load
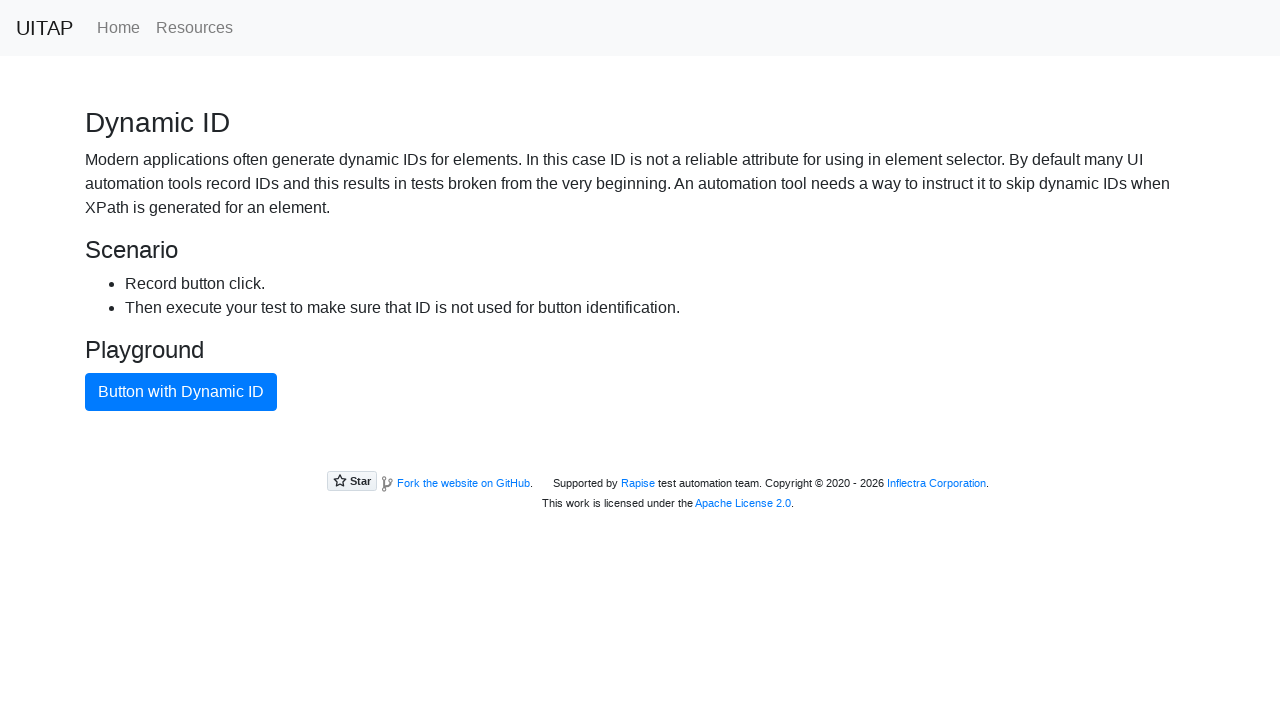

Clicked button with dynamic ID (iteration 1) at (181, 392) on button.btn.btn-primary
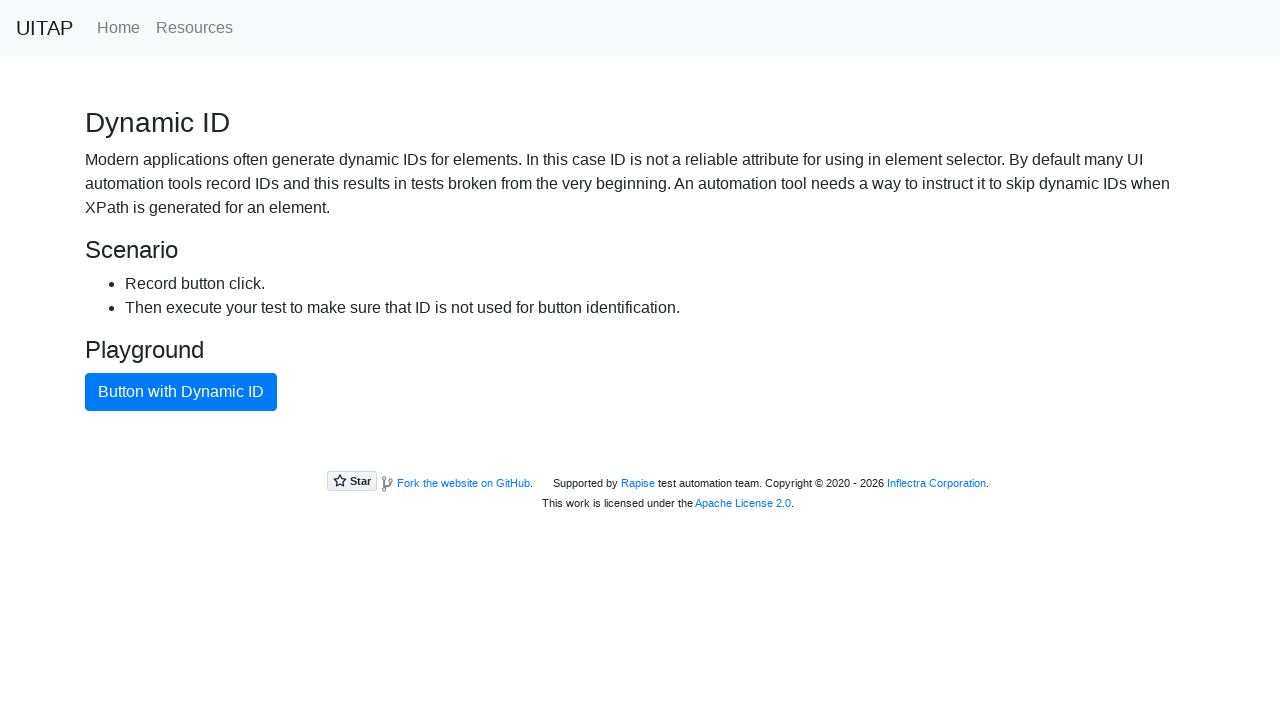

Reloaded page for second iteration
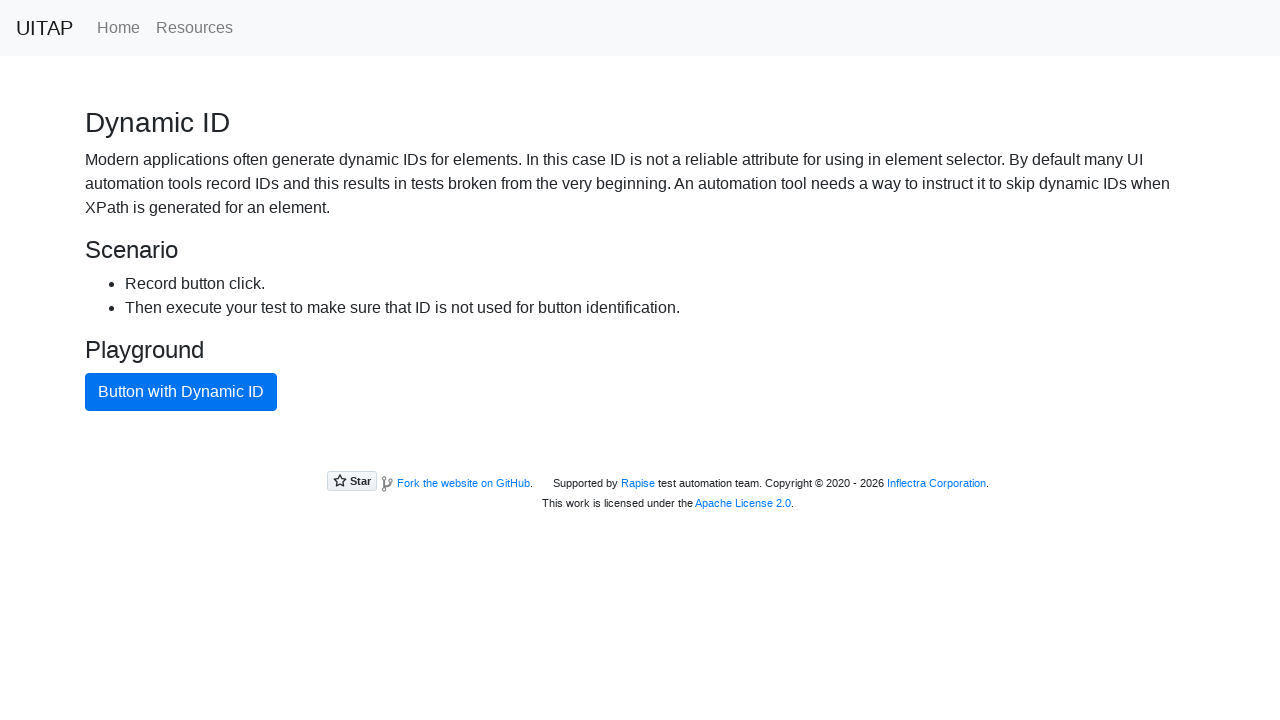

Waited for dynamic button to be present after reload
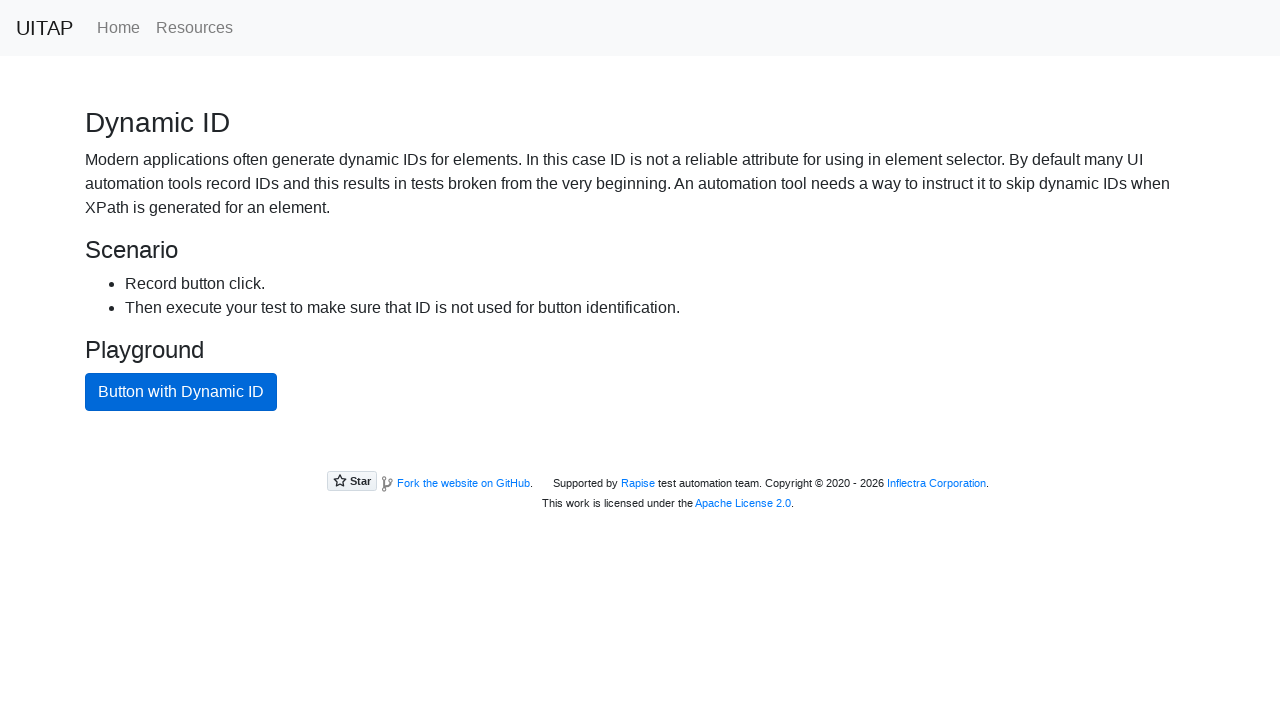

Clicked button with dynamic ID (iteration 2) at (181, 392) on button.btn.btn-primary
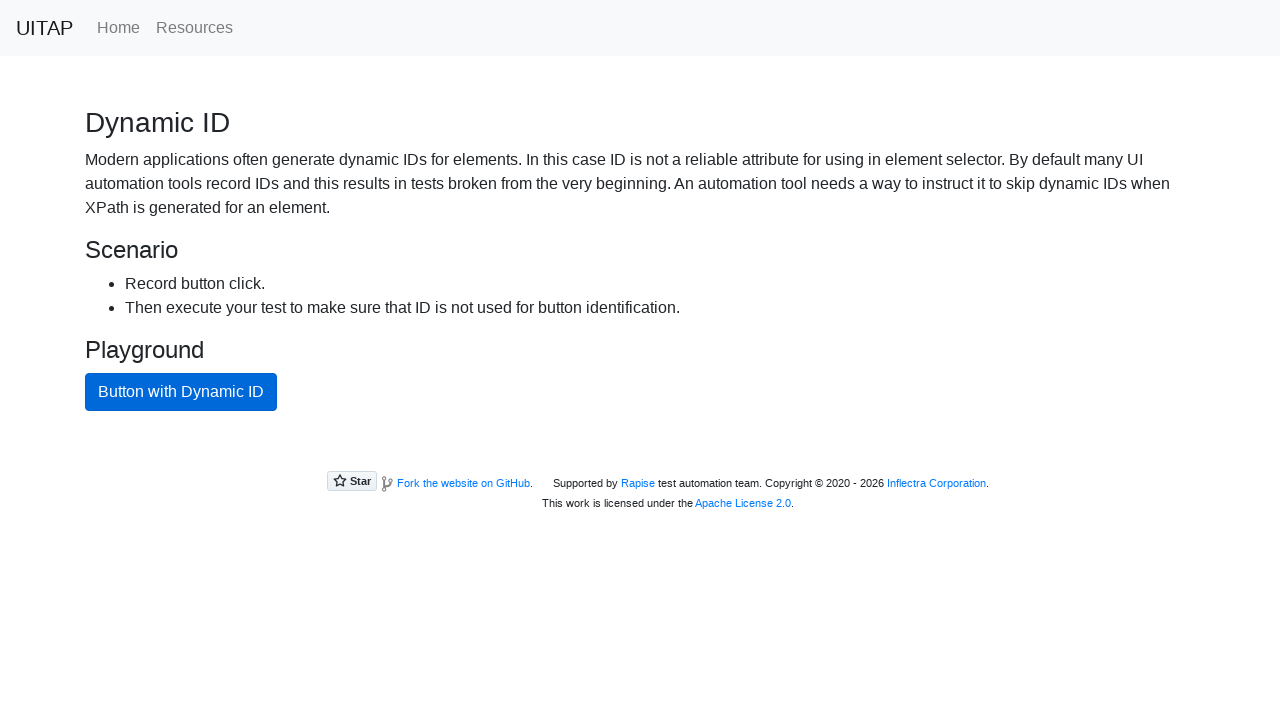

Reloaded page for third iteration
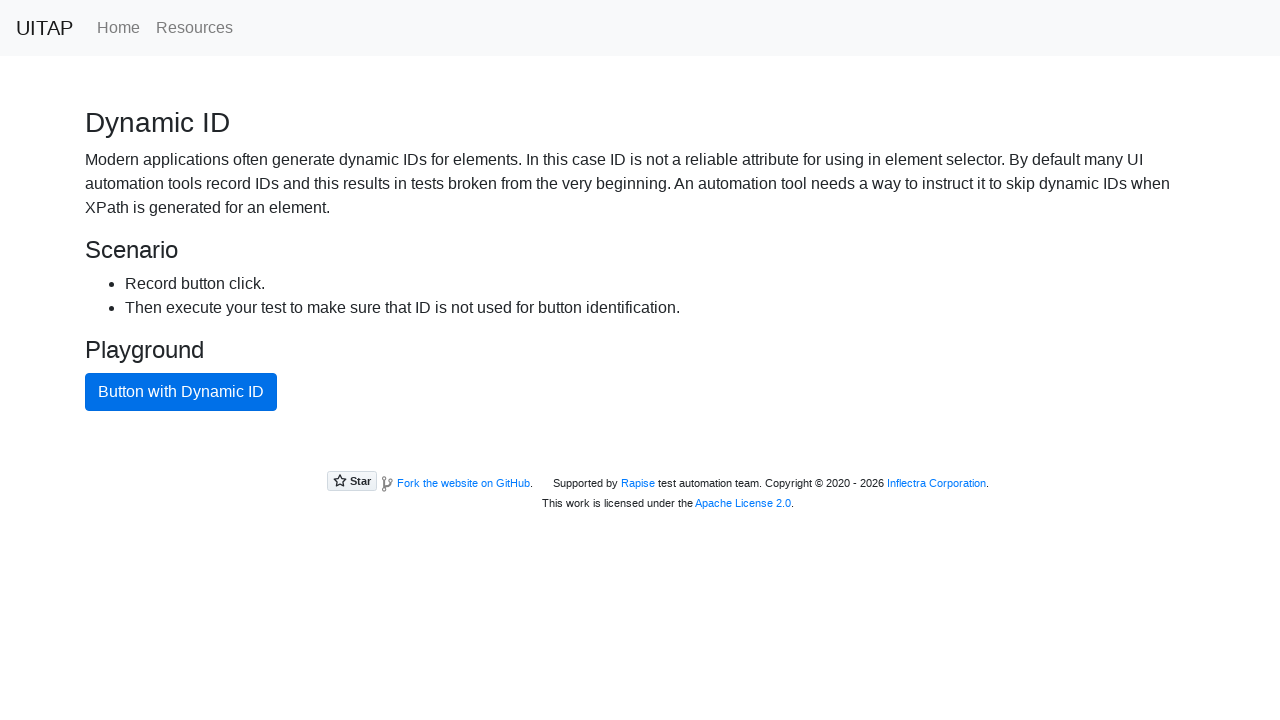

Waited for dynamic button to be present after reload
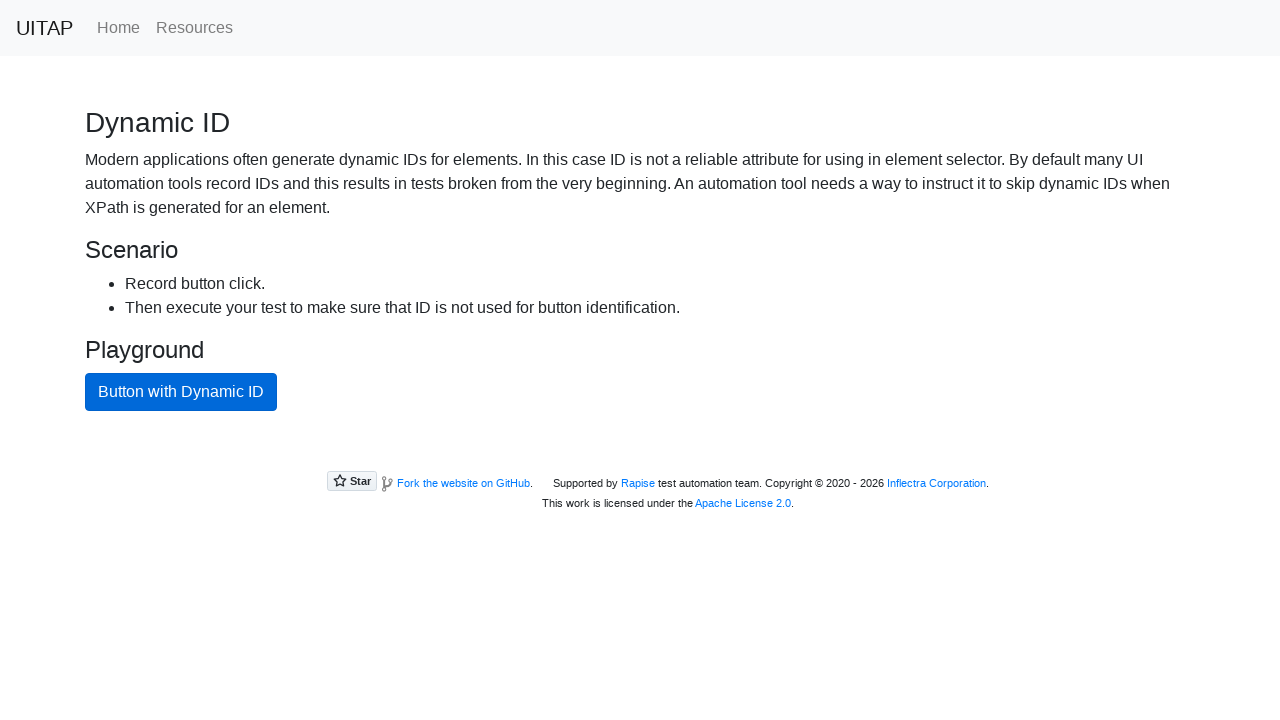

Clicked button with dynamic ID (iteration 3) at (181, 392) on button.btn.btn-primary
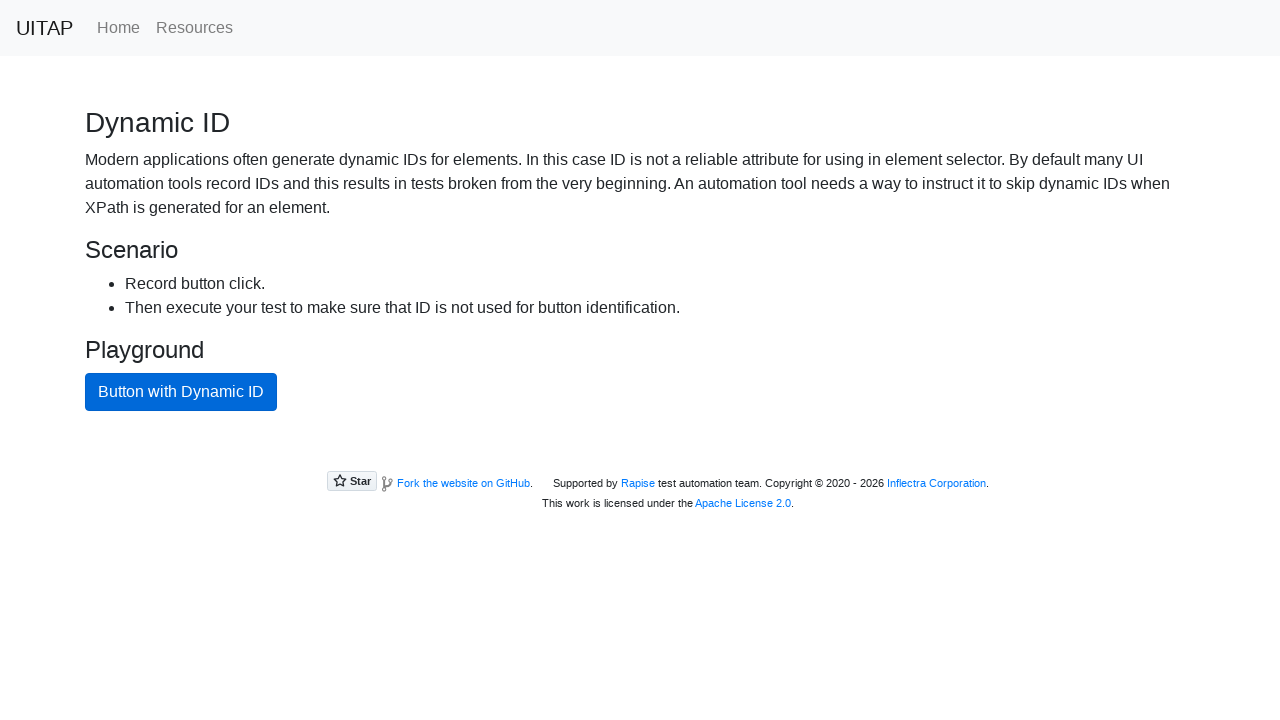

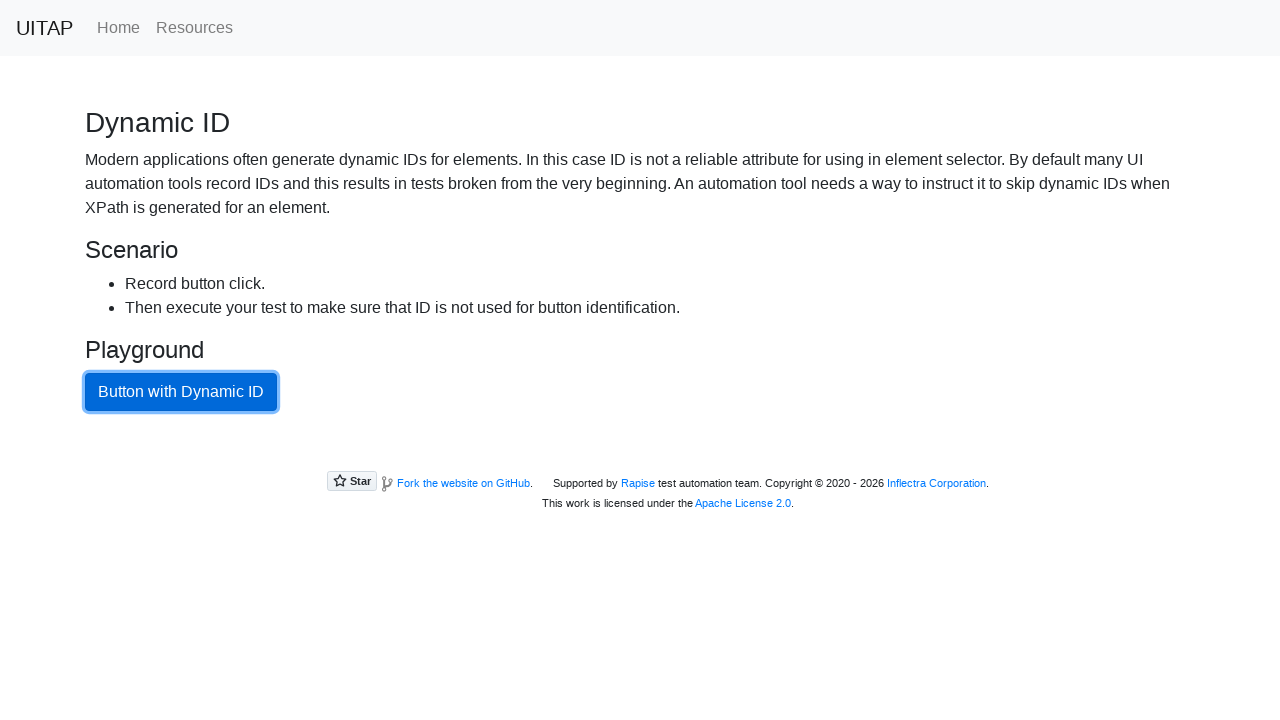